Tests calendar date picker functionality by clicking on the datepicker field and selecting a specific date (25) from the calendar widget.

Starting URL: https://seleniumpractise.blogspot.com/2016/08/how-to-handle-calendar-in-selenium.html

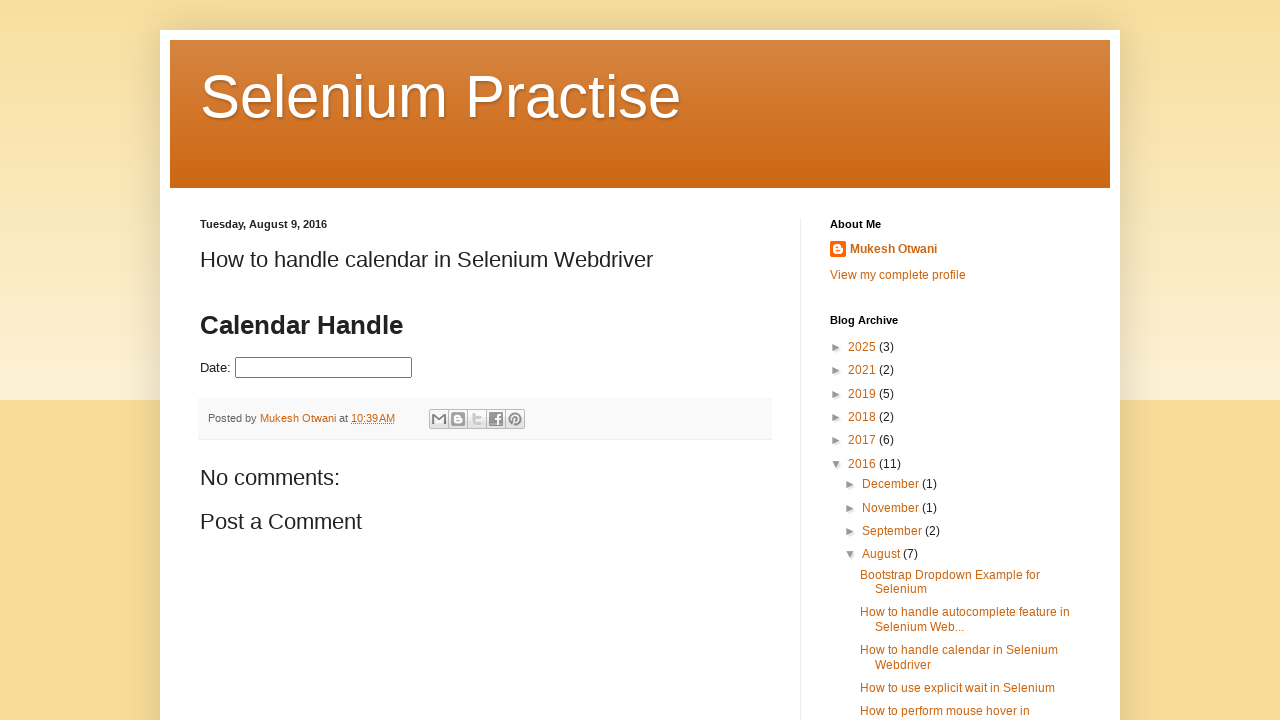

Clicked on the datepicker field to open the calendar widget at (324, 368) on #datepicker
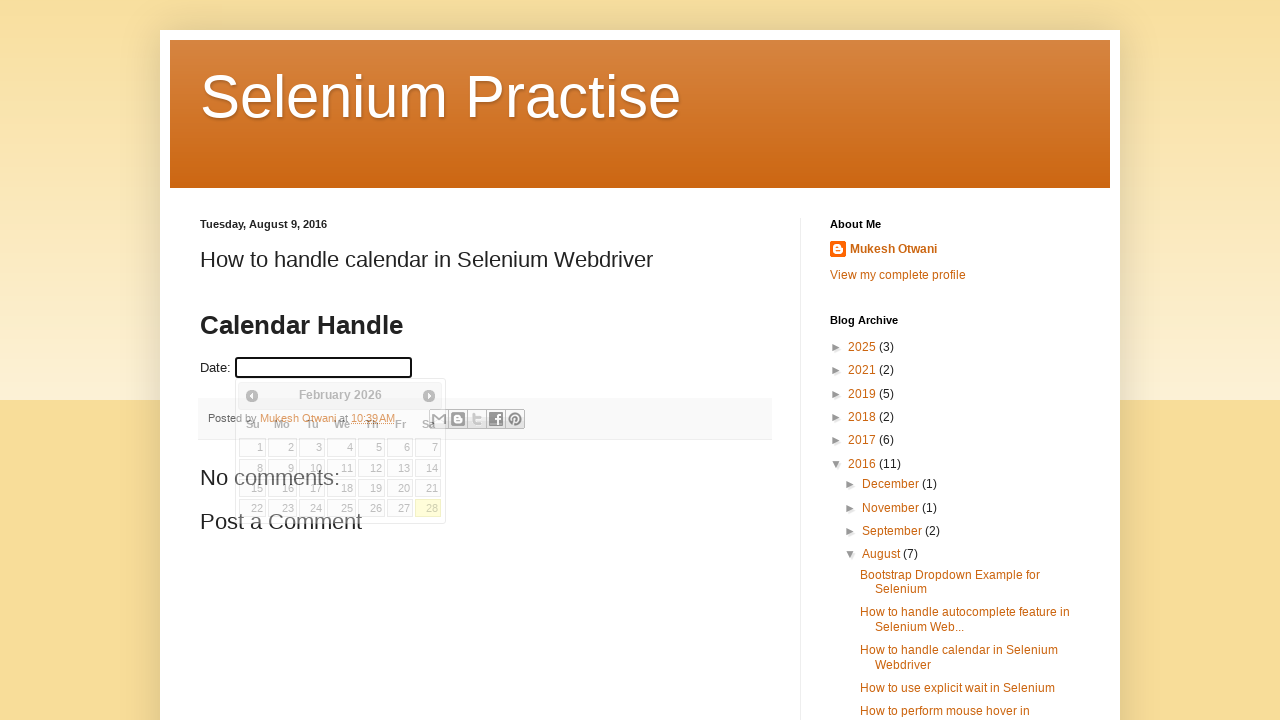

Calendar widget appeared on the page
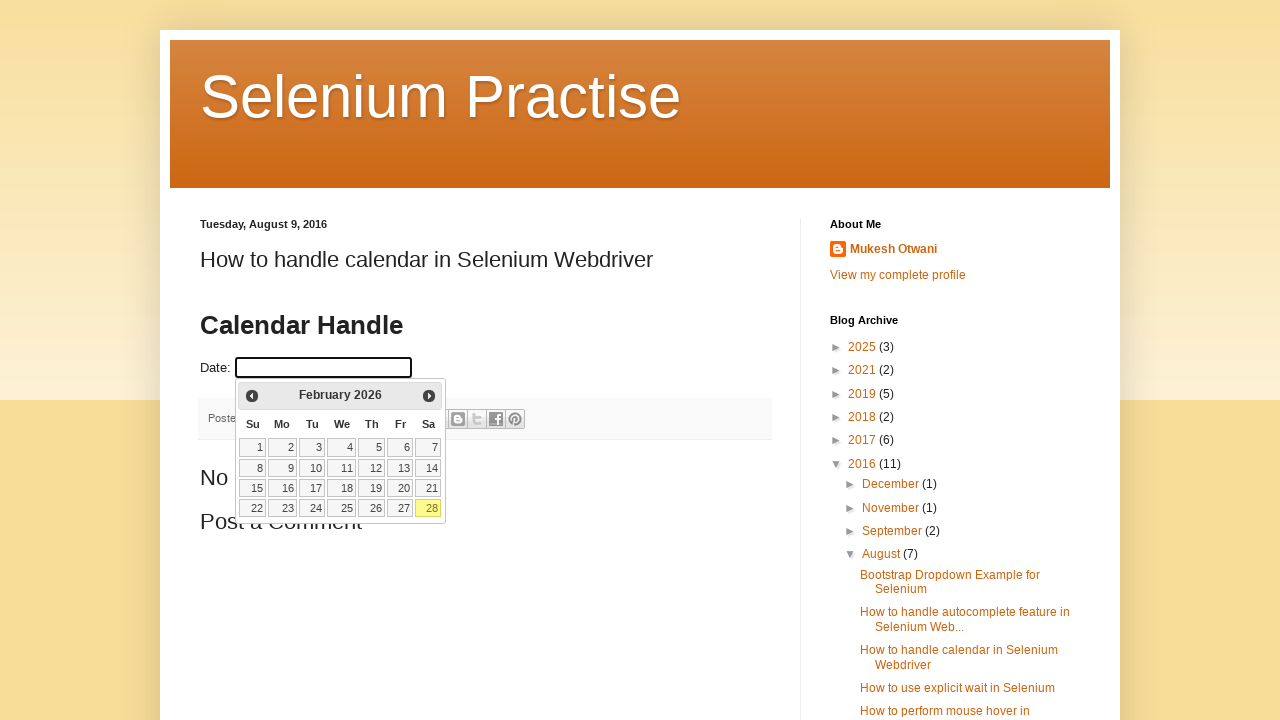

Selected date 25 from the calendar at (342, 508) on table.ui-datepicker-calendar tbody td:has-text('25')
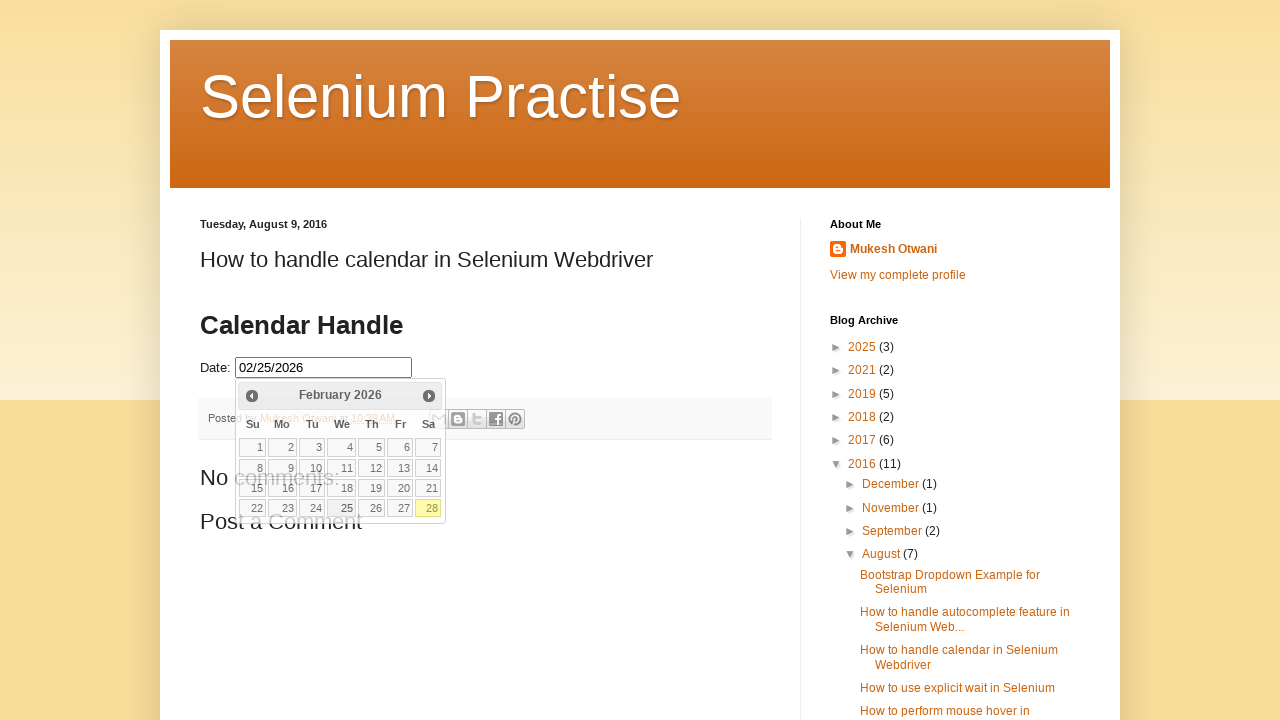

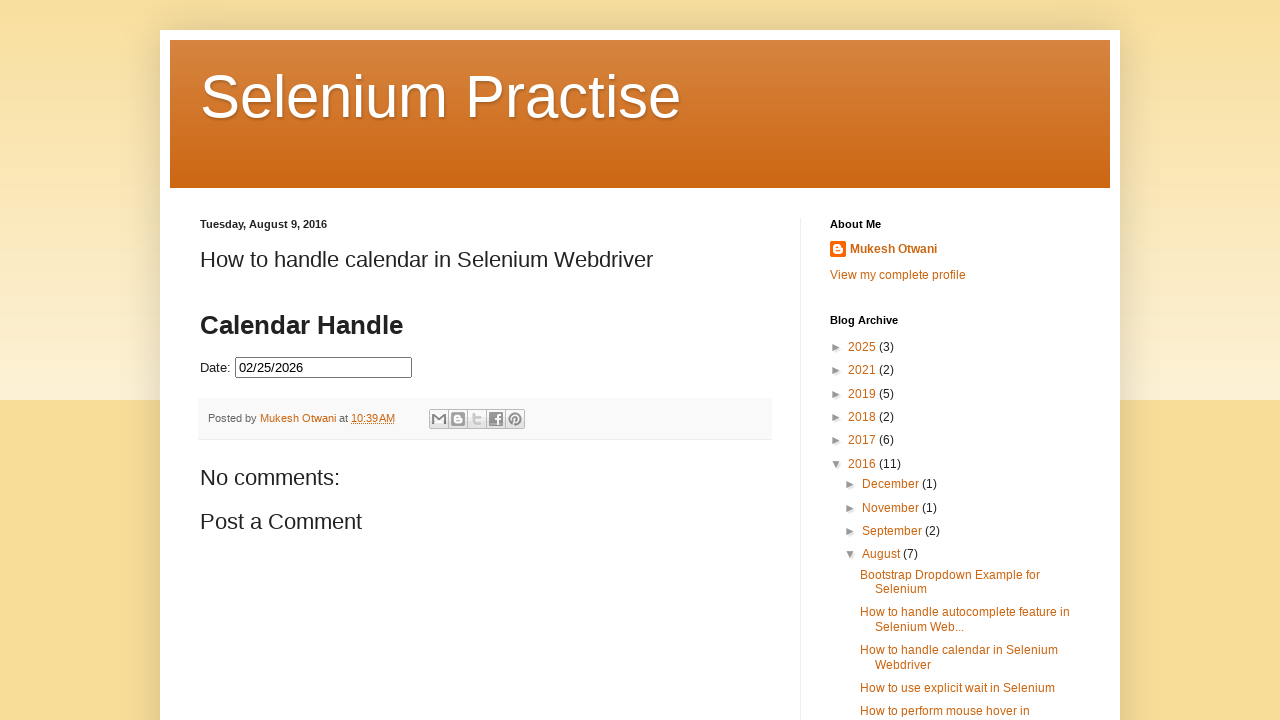